Tests price sorting functionality (low to high) on the Apparel category page by selecting the sort option

Starting URL: https://www.mollyjogger.com/

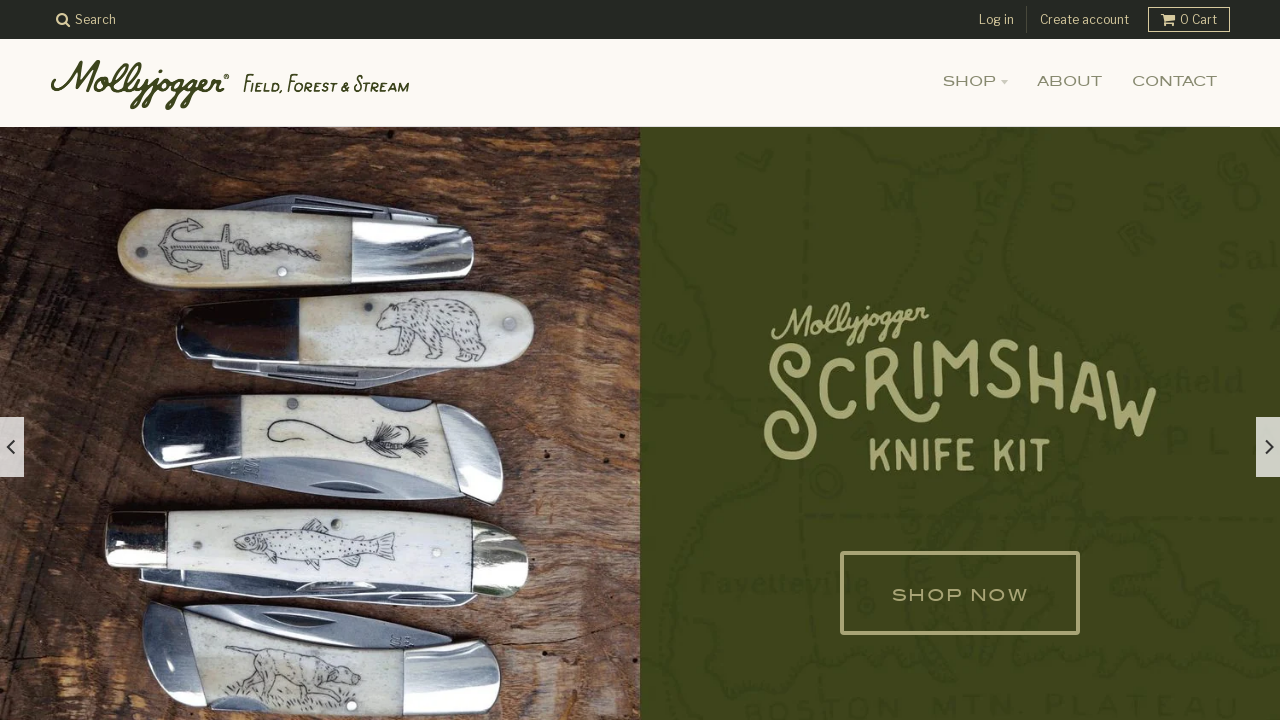

Hovered over Shop navigation link at (975, 82) on #page >> internal:role=navigation >> internal:role=link[name="Shop"s]
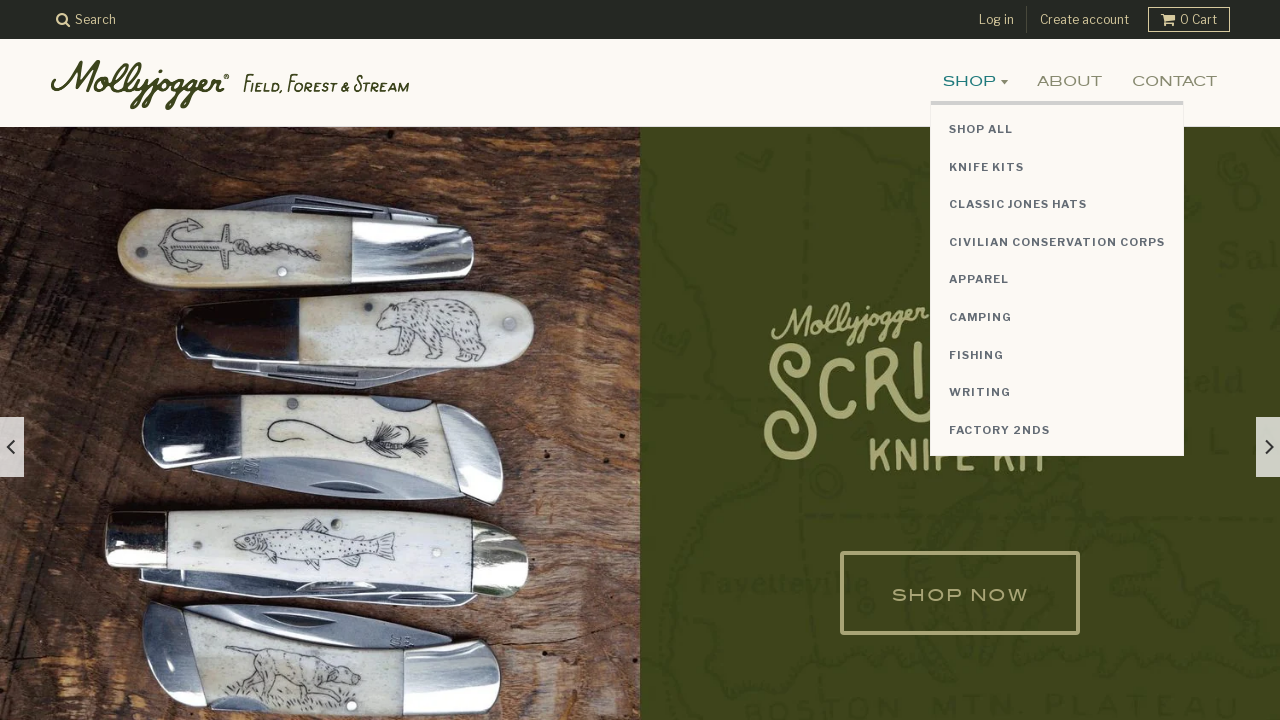

Clicked on Apparel category link at (1057, 280) on internal:role=link[name="Apparel"s]
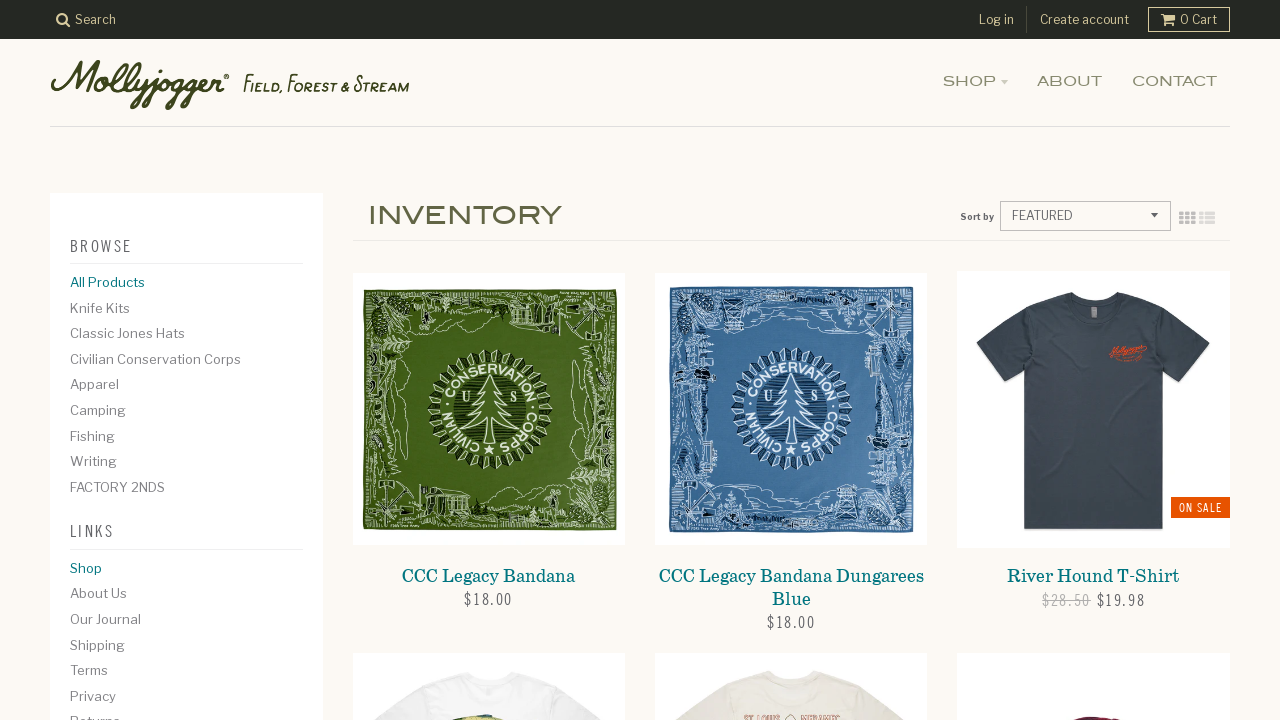

Waited for Inventory text to become visible
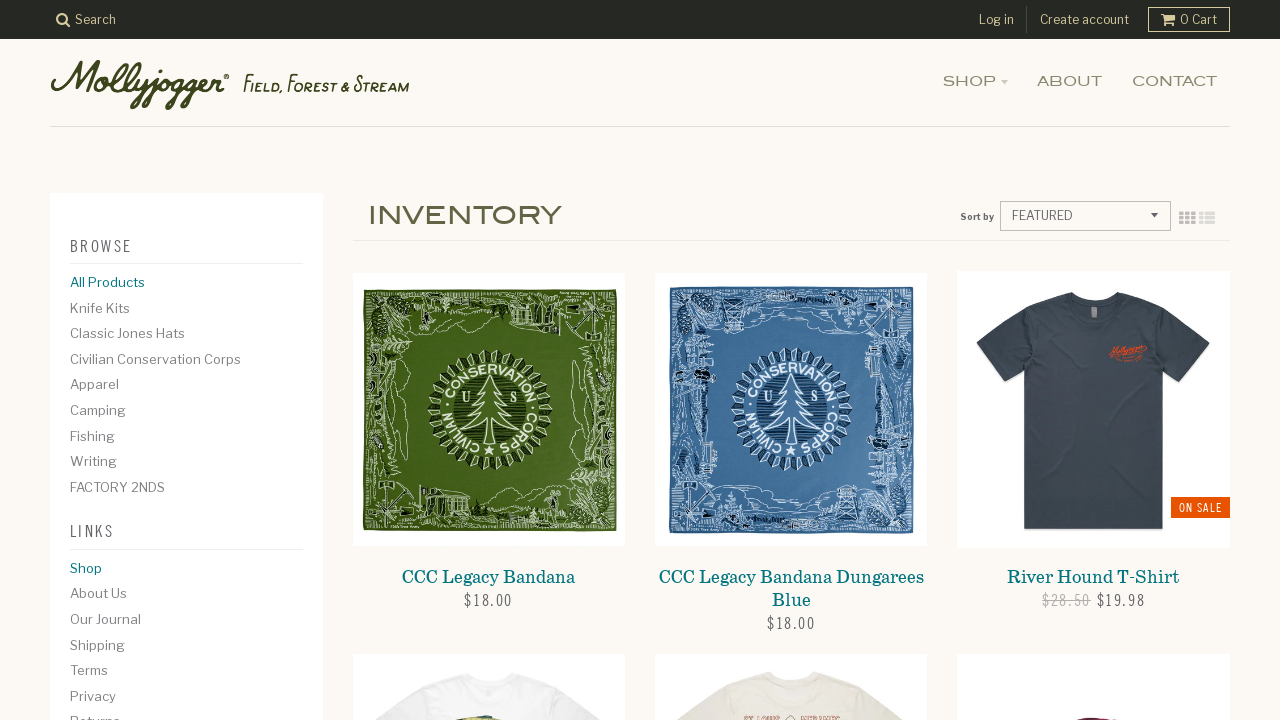

Selected 'price-ascending' option from Sort by dropdown to sort prices low to high on internal:label="Sort by"i
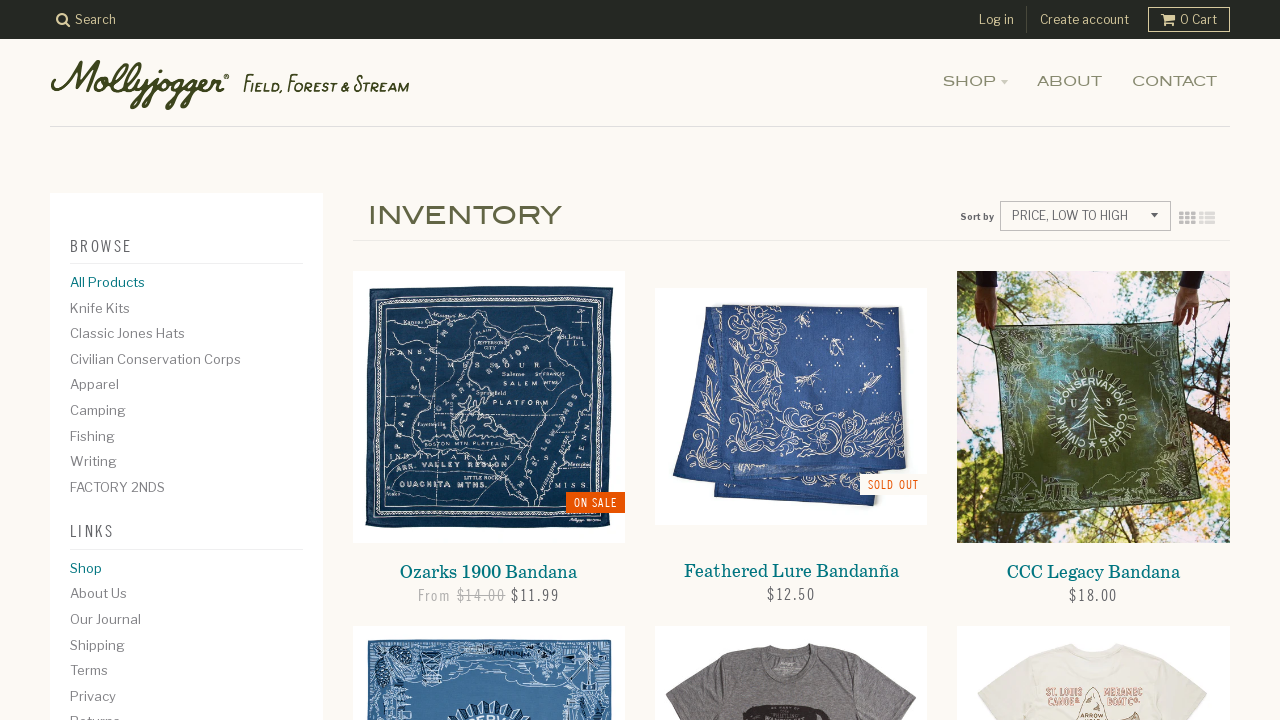

Waited 2 seconds for products to re-sort
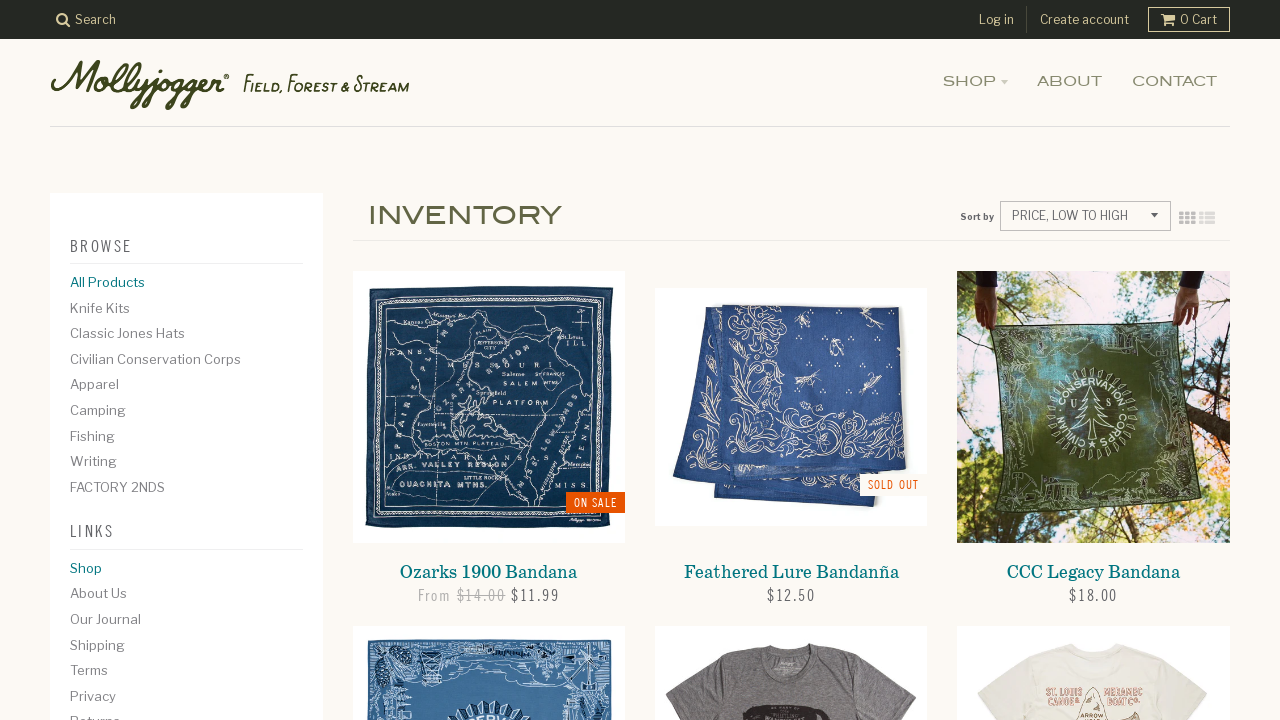

Verified Inventory text is still visible after sorting
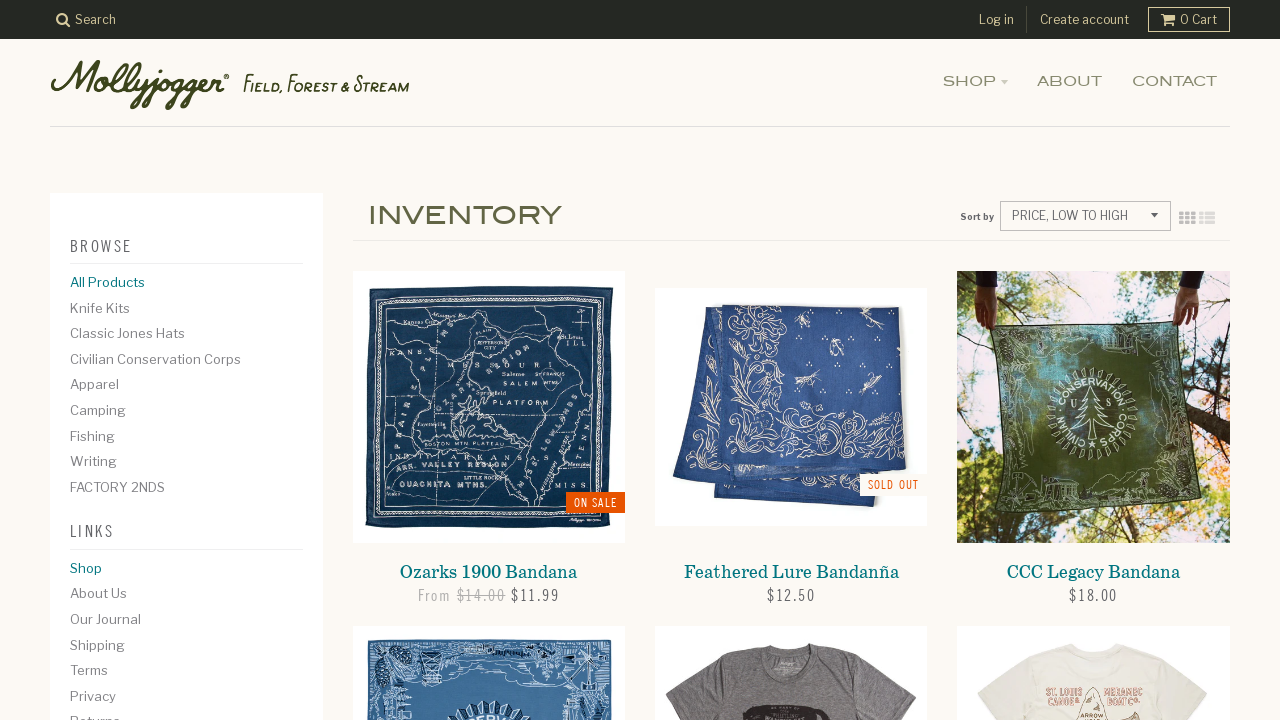

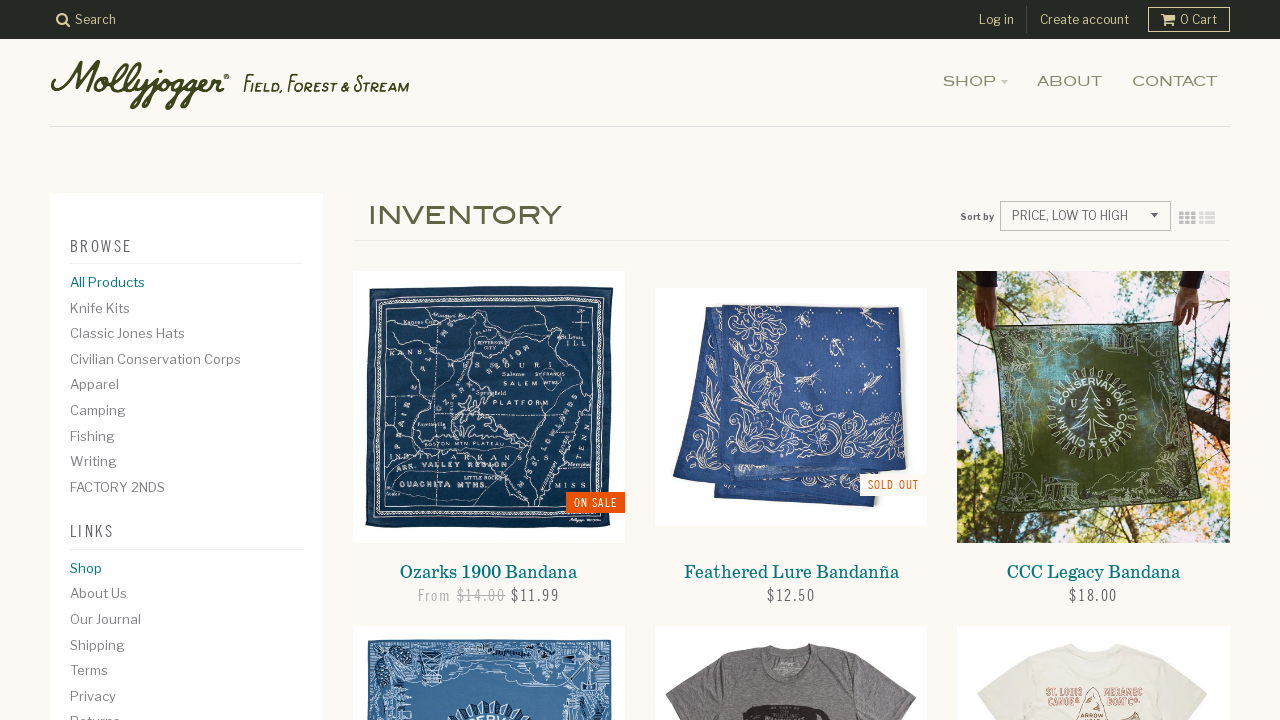